Tests that completed items are removed when clicking Clear completed button

Starting URL: https://demo.playwright.dev/todomvc

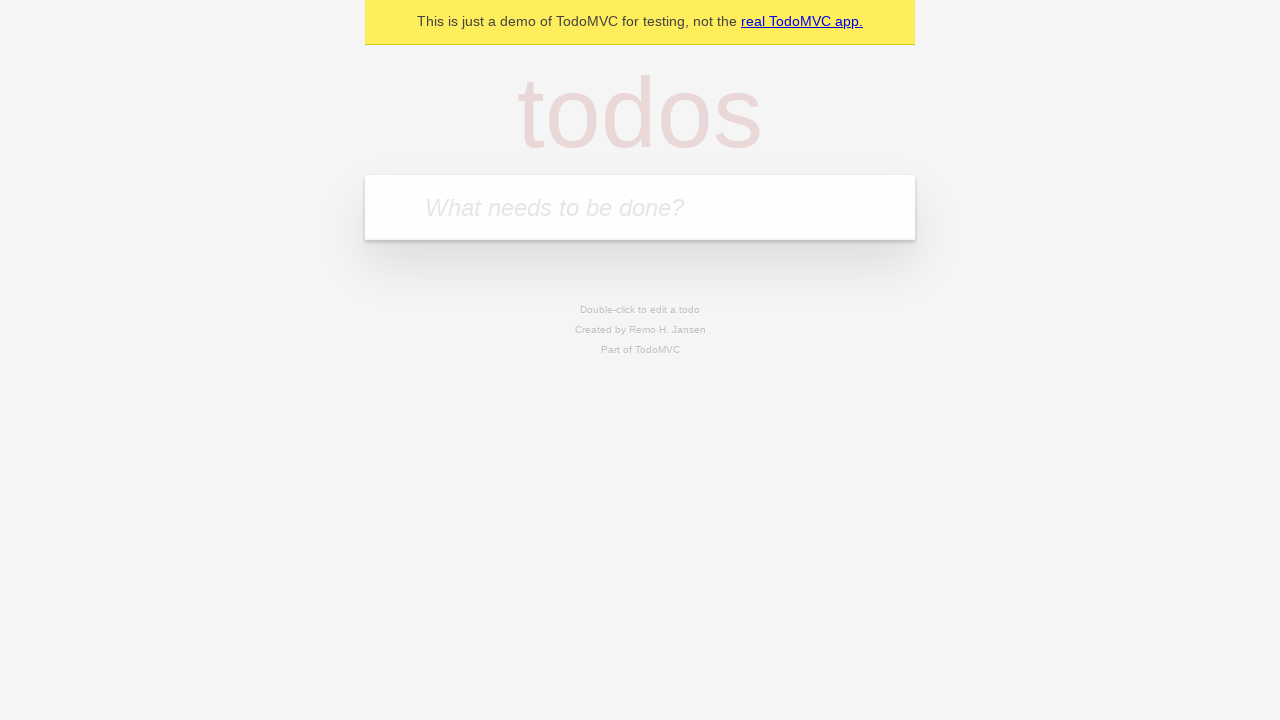

Navigated to TodoMVC demo application
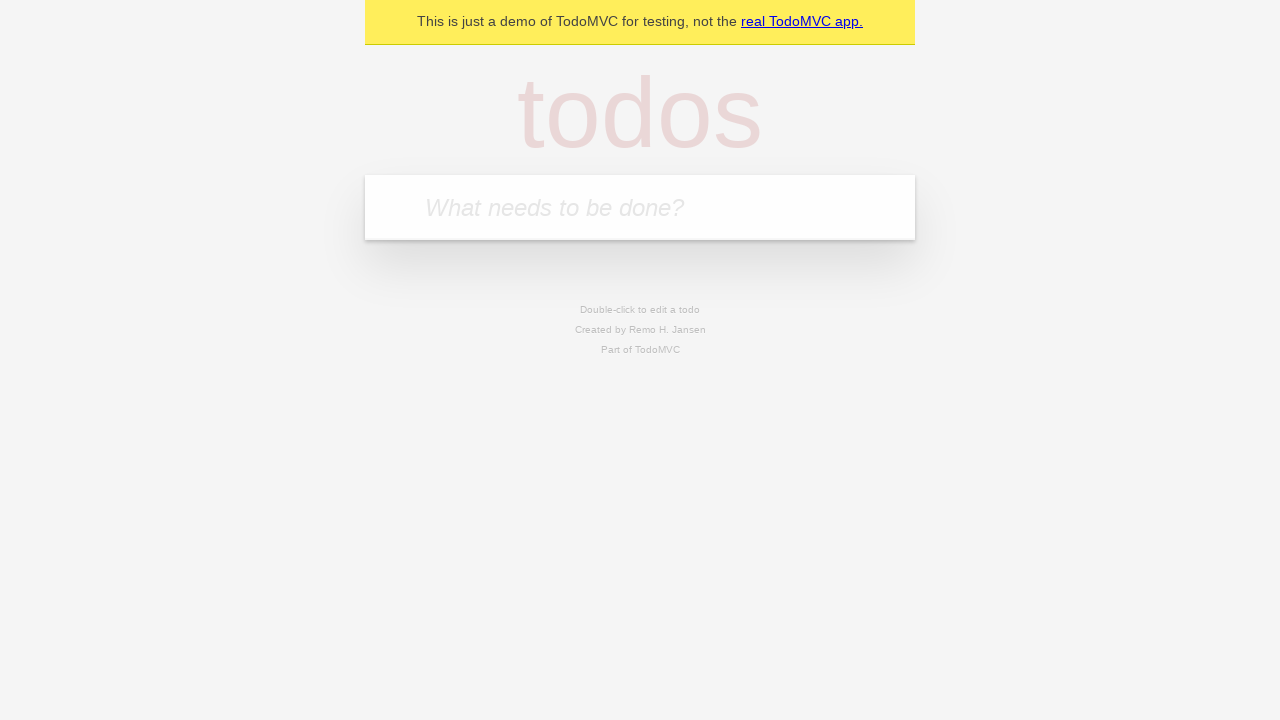

Filled todo input with 'buy some cheese' on internal:attr=[placeholder="What needs to be done?"i]
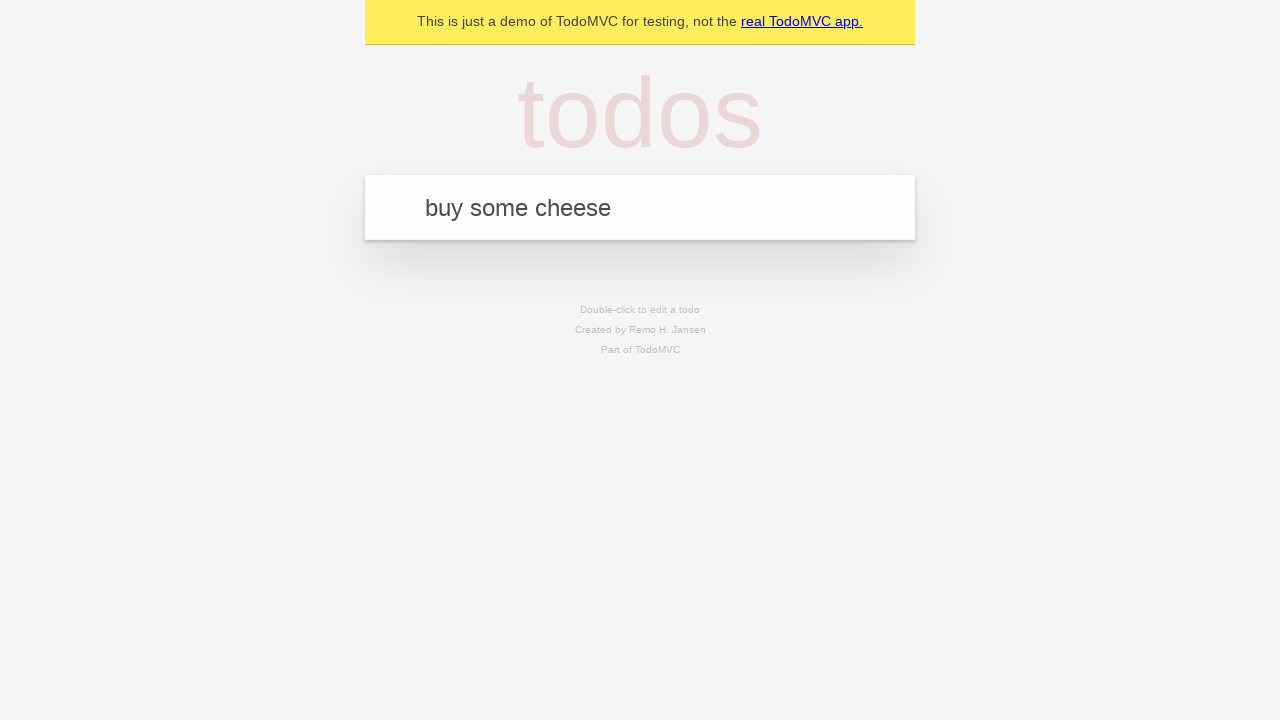

Pressed Enter to add todo 'buy some cheese' on internal:attr=[placeholder="What needs to be done?"i]
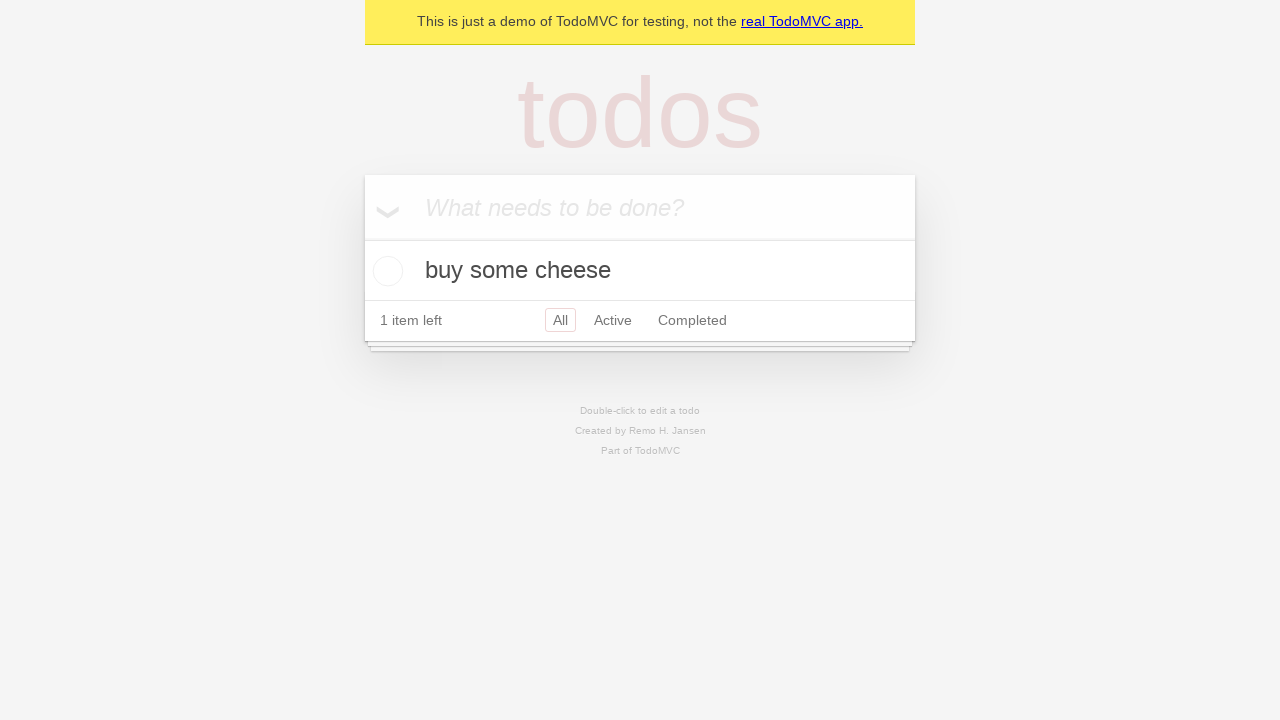

Filled todo input with 'feed the cat' on internal:attr=[placeholder="What needs to be done?"i]
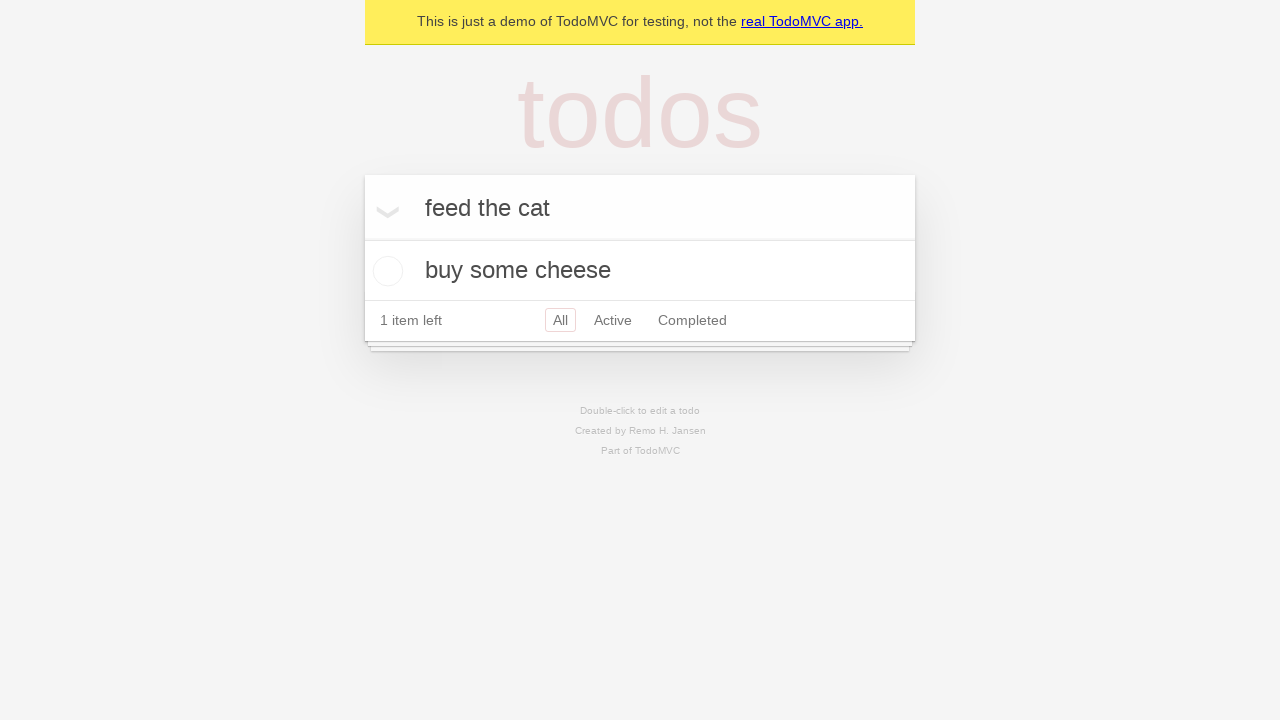

Pressed Enter to add todo 'feed the cat' on internal:attr=[placeholder="What needs to be done?"i]
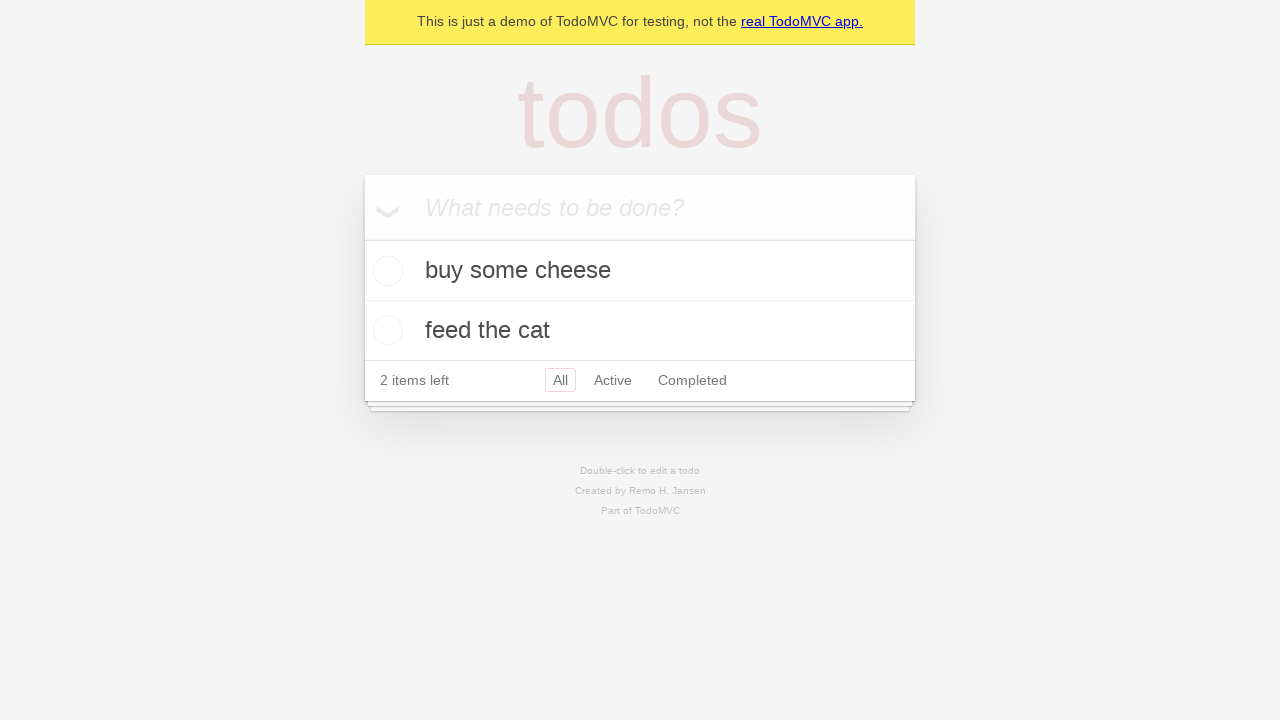

Filled todo input with 'book a doctors appointment' on internal:attr=[placeholder="What needs to be done?"i]
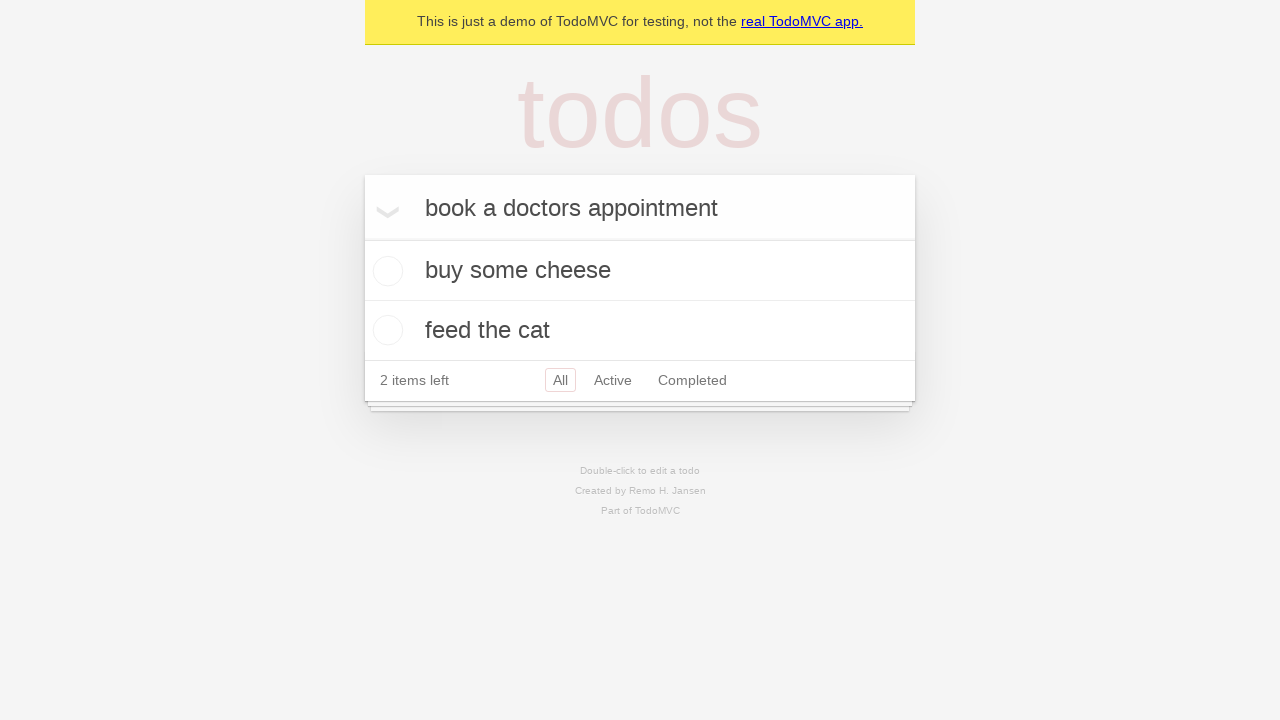

Pressed Enter to add todo 'book a doctors appointment' on internal:attr=[placeholder="What needs to be done?"i]
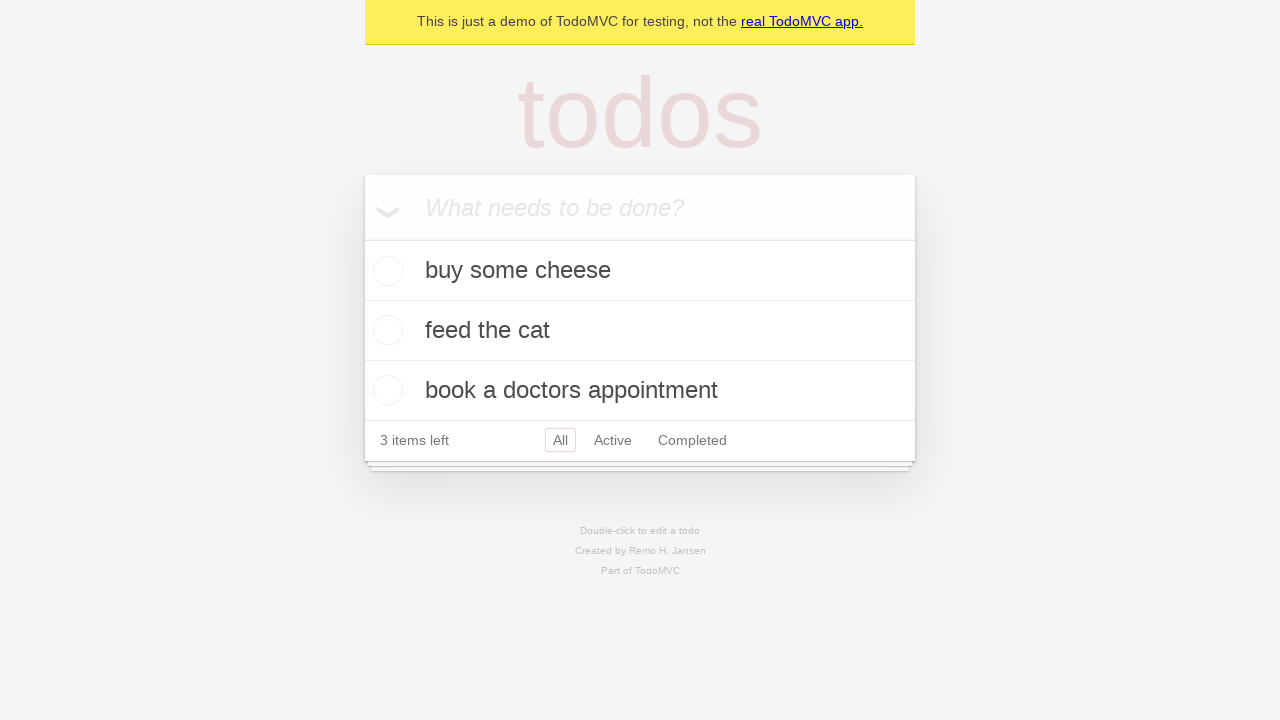

Checked the second todo item to mark it as completed at (385, 330) on internal:testid=[data-testid="todo-item"s] >> nth=1 >> internal:role=checkbox
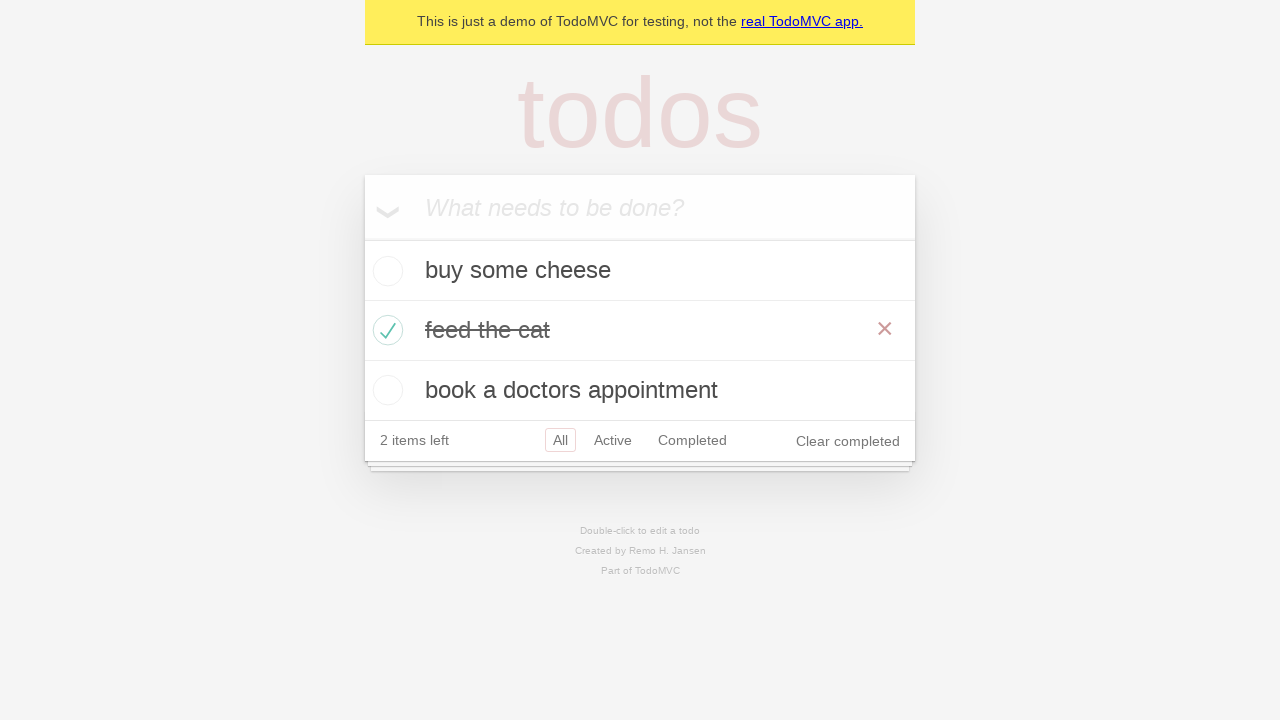

Clicked 'Clear completed' button to remove completed items at (848, 441) on internal:role=button[name="Clear completed"i]
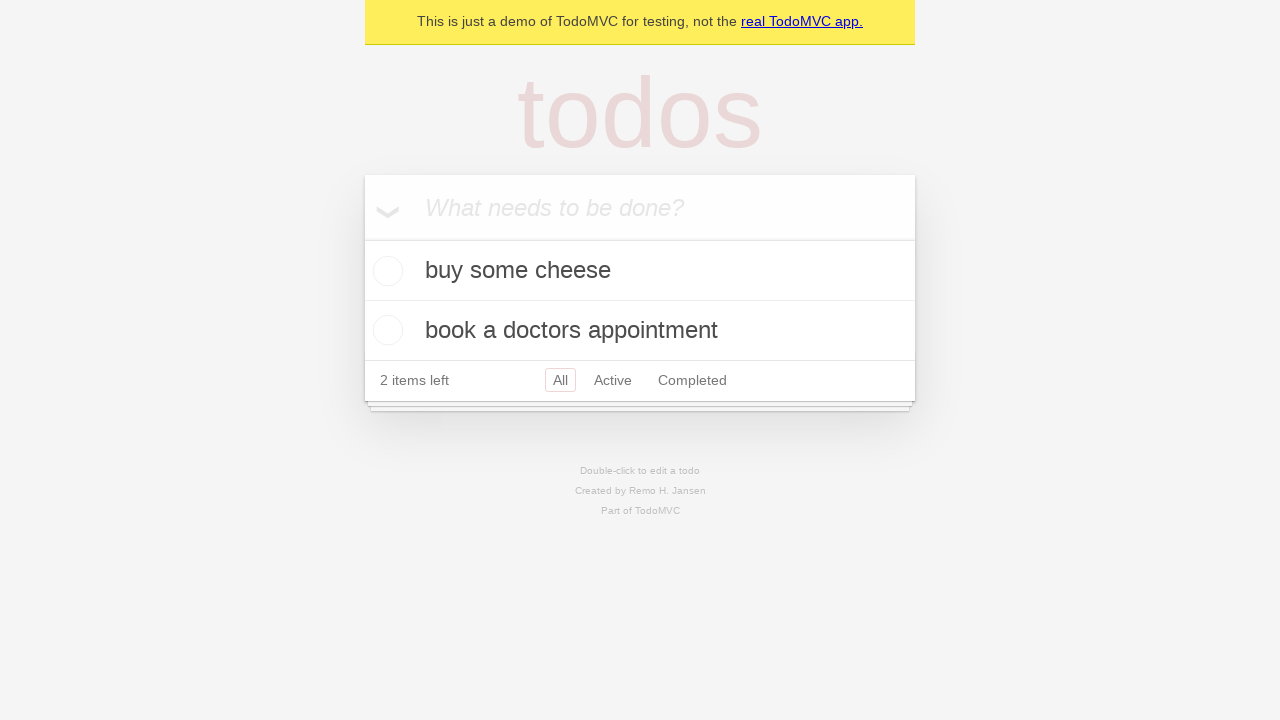

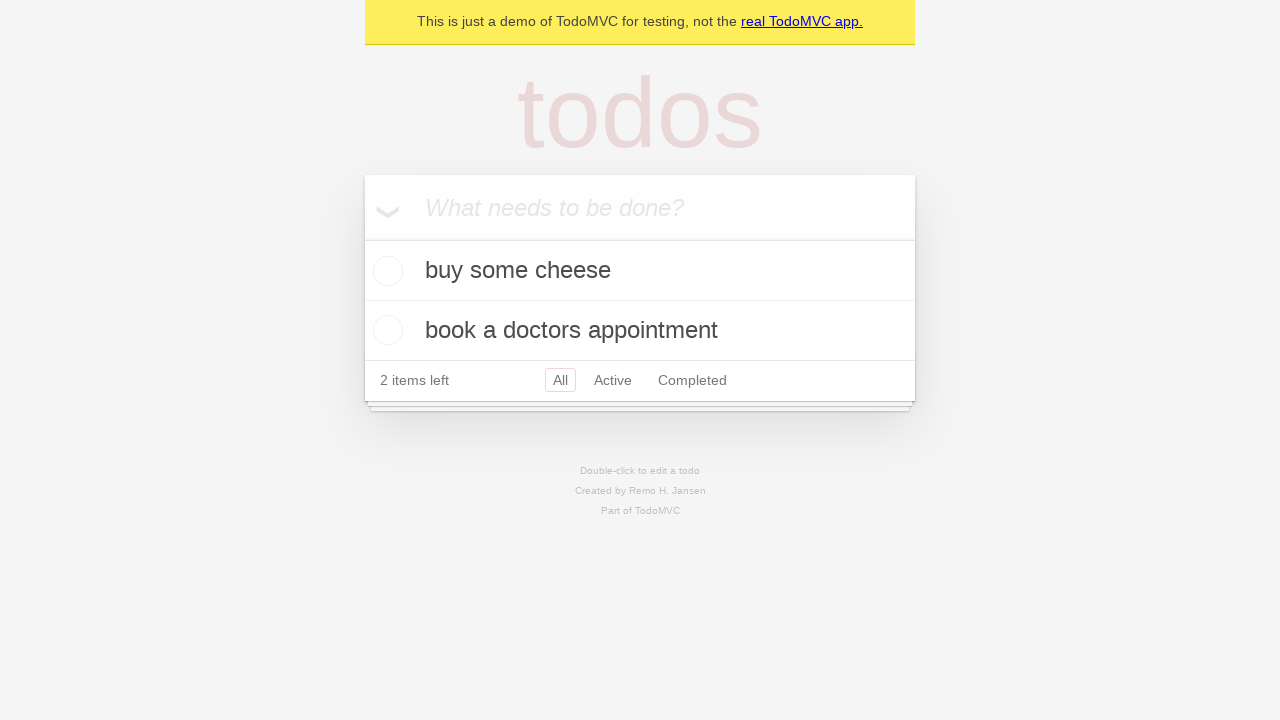